Tests that entered text is trimmed when saving edits

Starting URL: https://demo.playwright.dev/todomvc

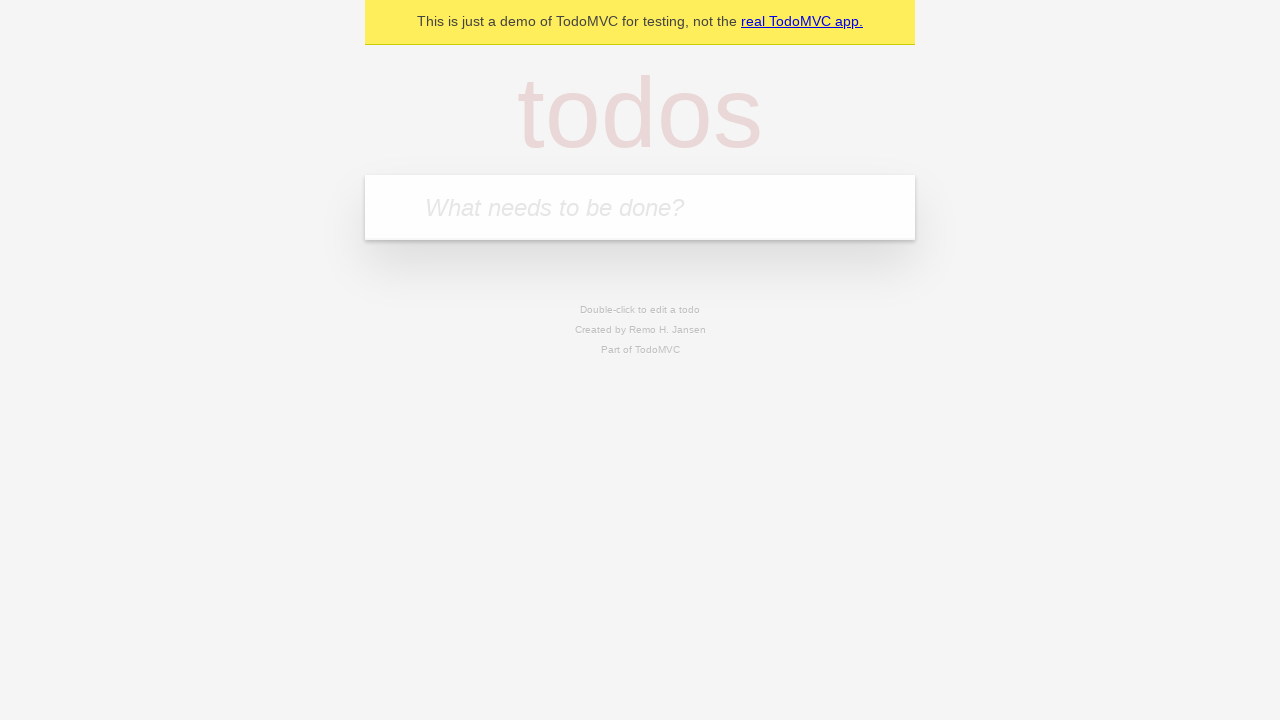

Filled input with first todo: 'buy some cheese' on internal:attr=[placeholder="What needs to be done?"i]
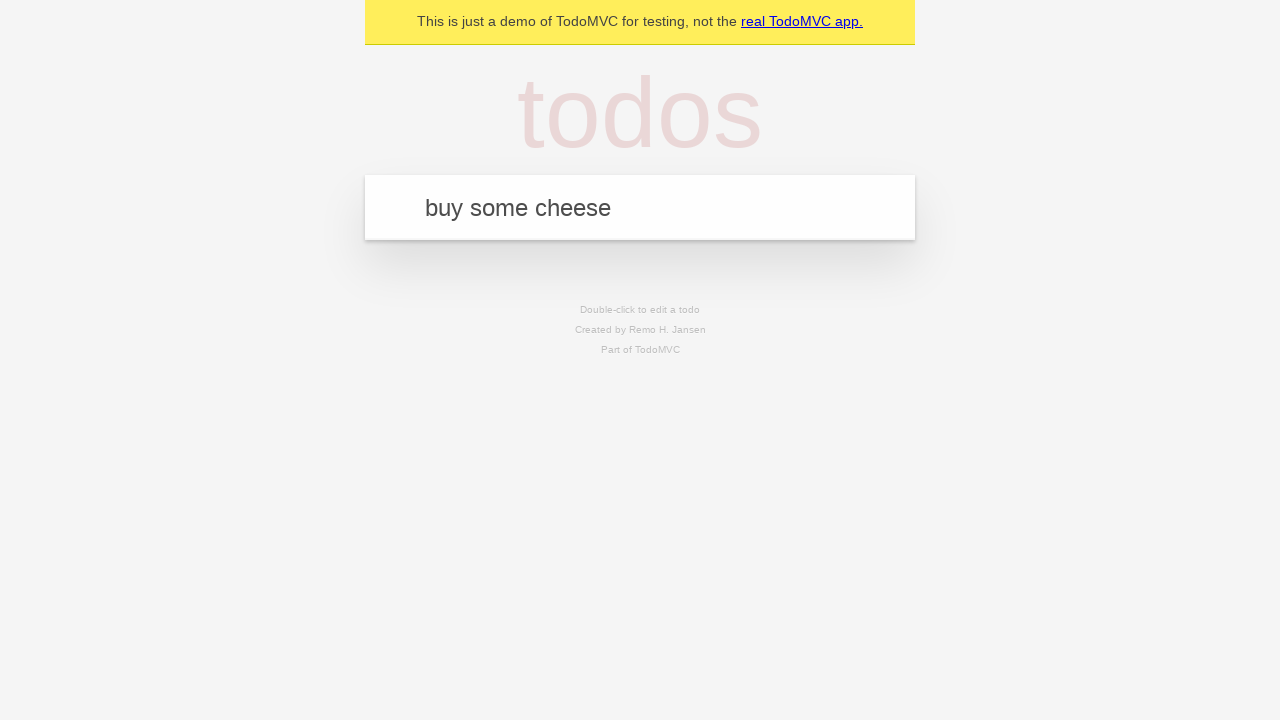

Pressed Enter to create first todo on internal:attr=[placeholder="What needs to be done?"i]
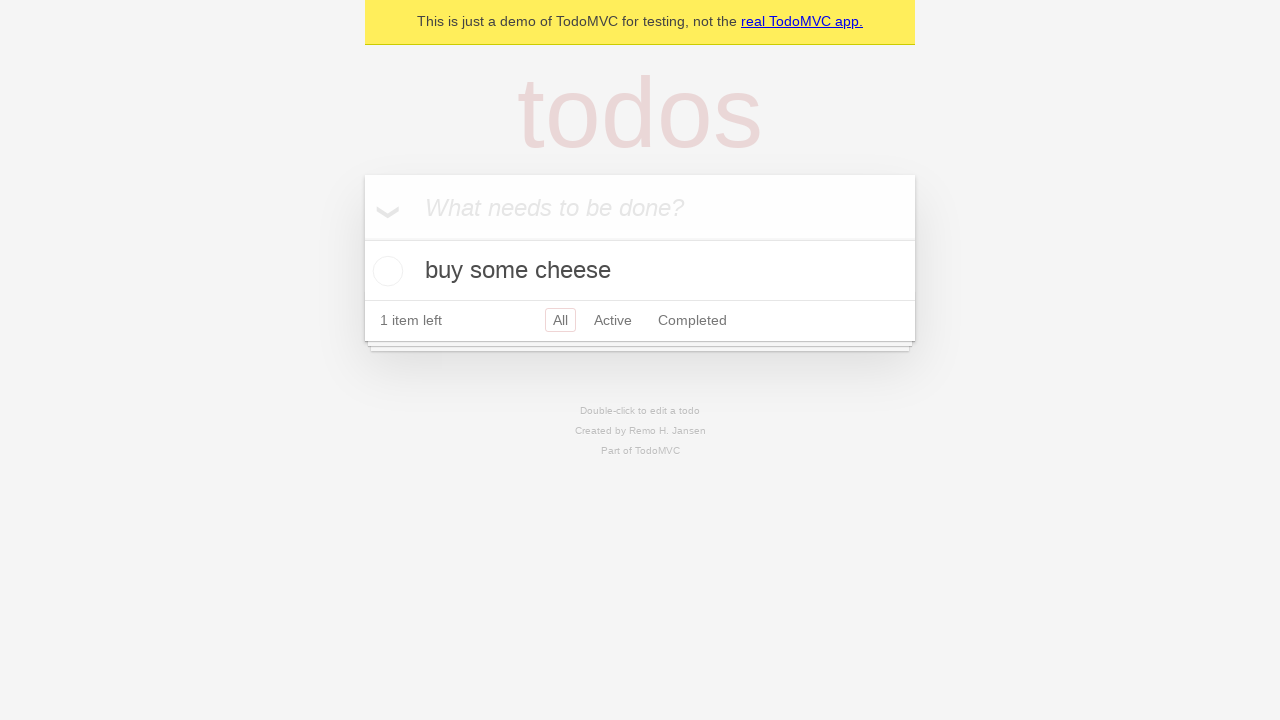

Filled input with second todo: 'feed the cat' on internal:attr=[placeholder="What needs to be done?"i]
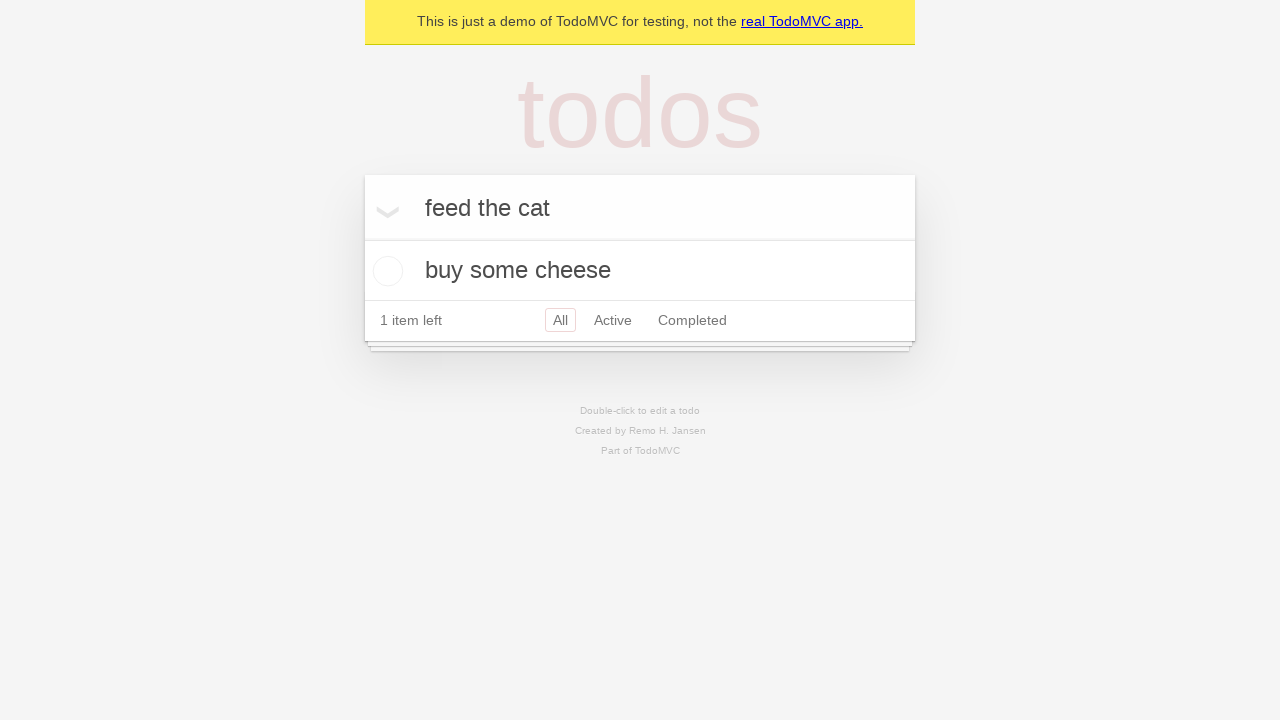

Pressed Enter to create second todo on internal:attr=[placeholder="What needs to be done?"i]
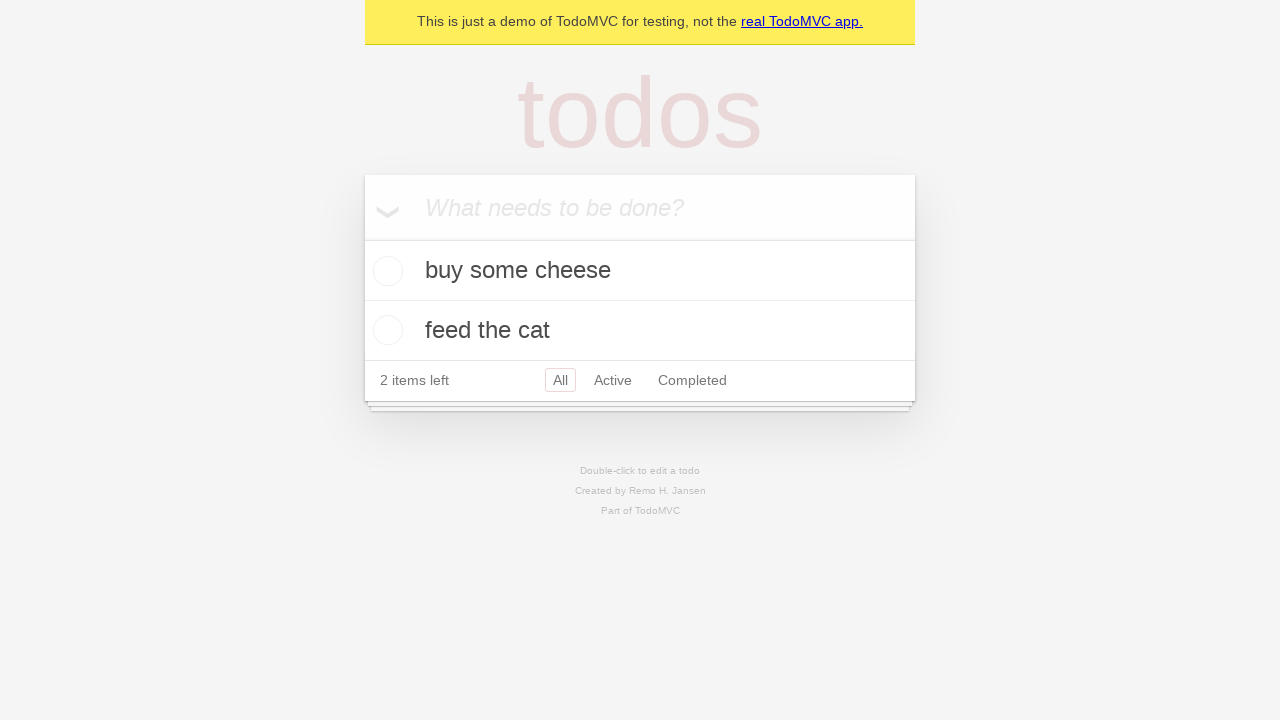

Filled input with third todo: 'book a doctors appointment' on internal:attr=[placeholder="What needs to be done?"i]
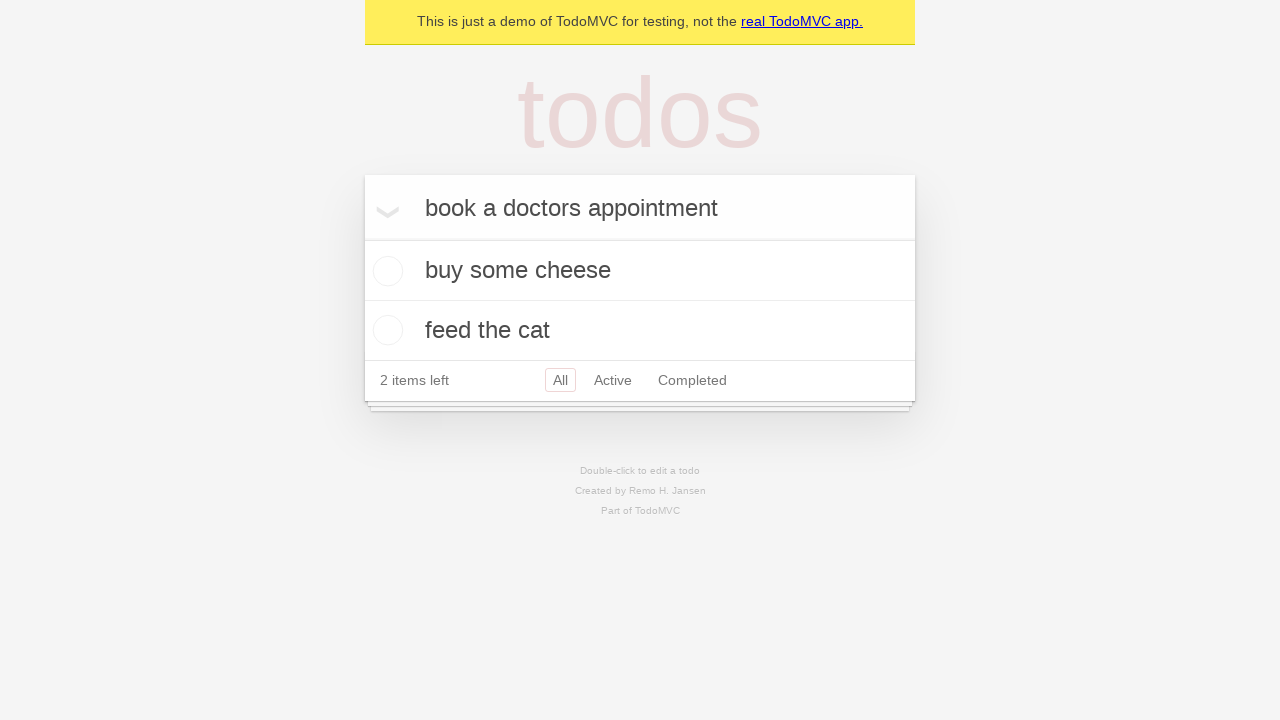

Pressed Enter to create third todo on internal:attr=[placeholder="What needs to be done?"i]
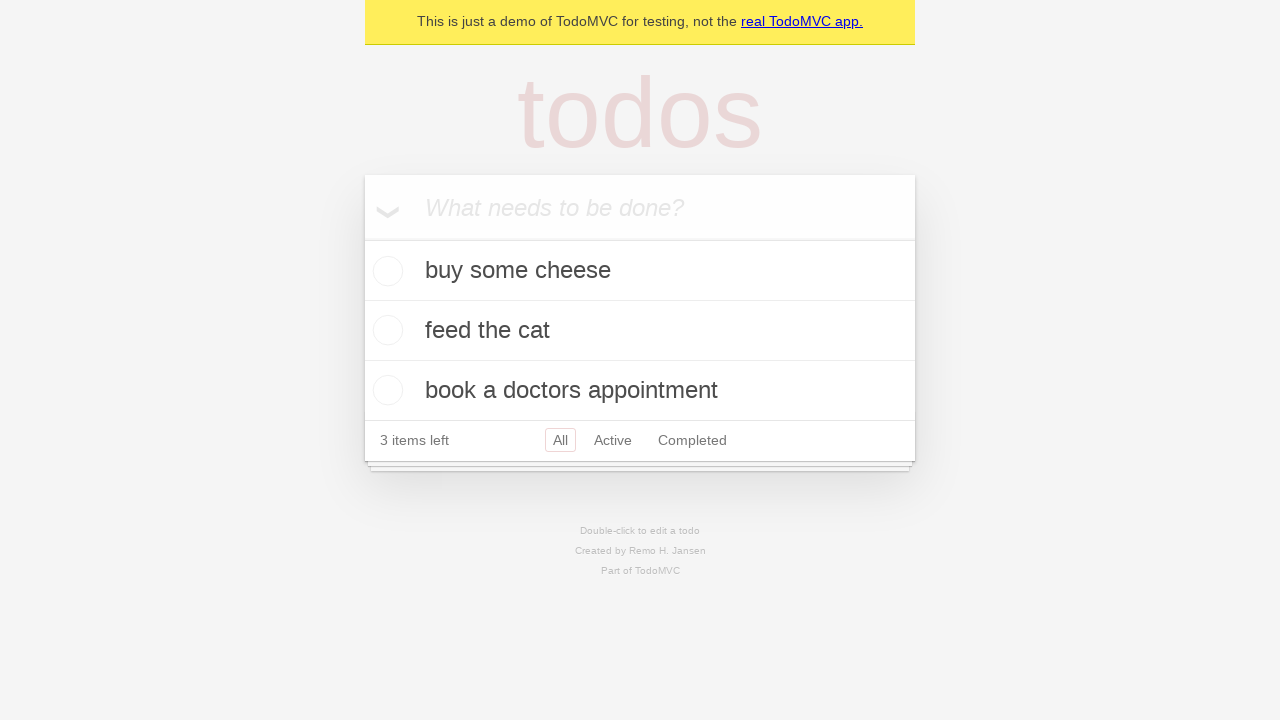

Double-clicked second todo to enter edit mode at (640, 331) on [data-testid='todo-item'] >> nth=1
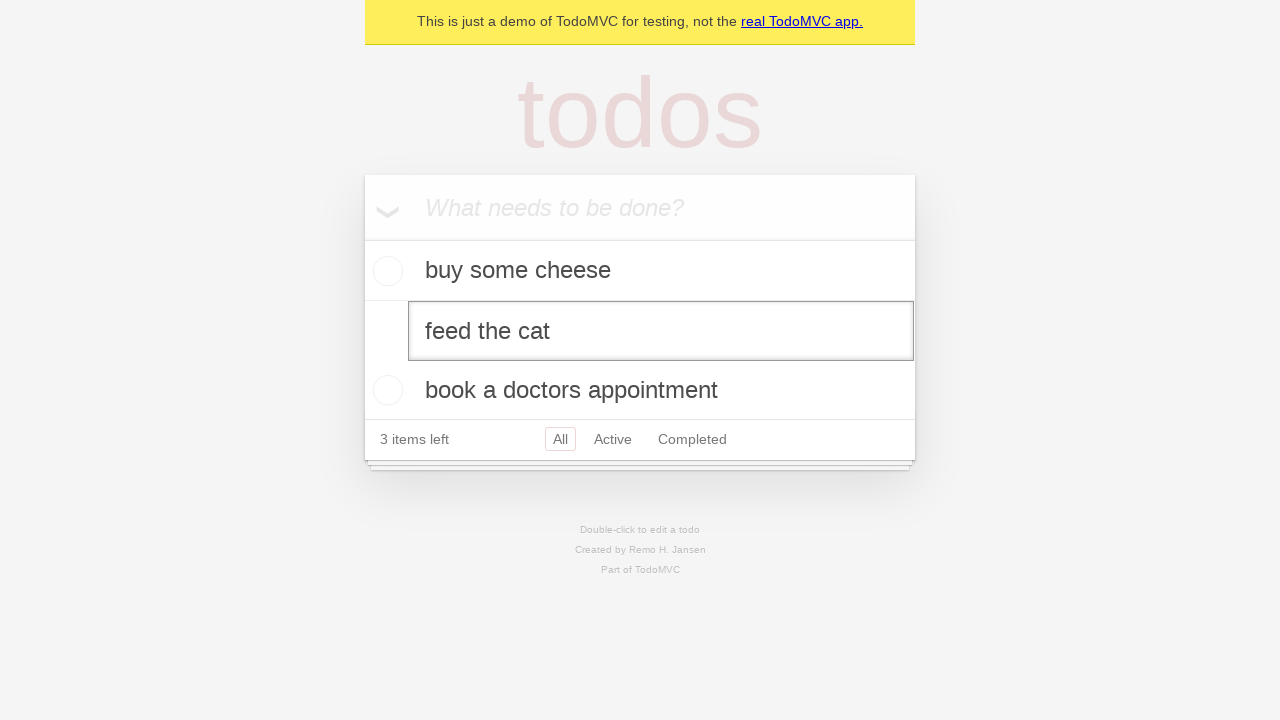

Filled edit field with padded text: '    buy some sausages    ' on [data-testid='todo-item'] >> nth=1 >> internal:role=textbox[name="Edit"i]
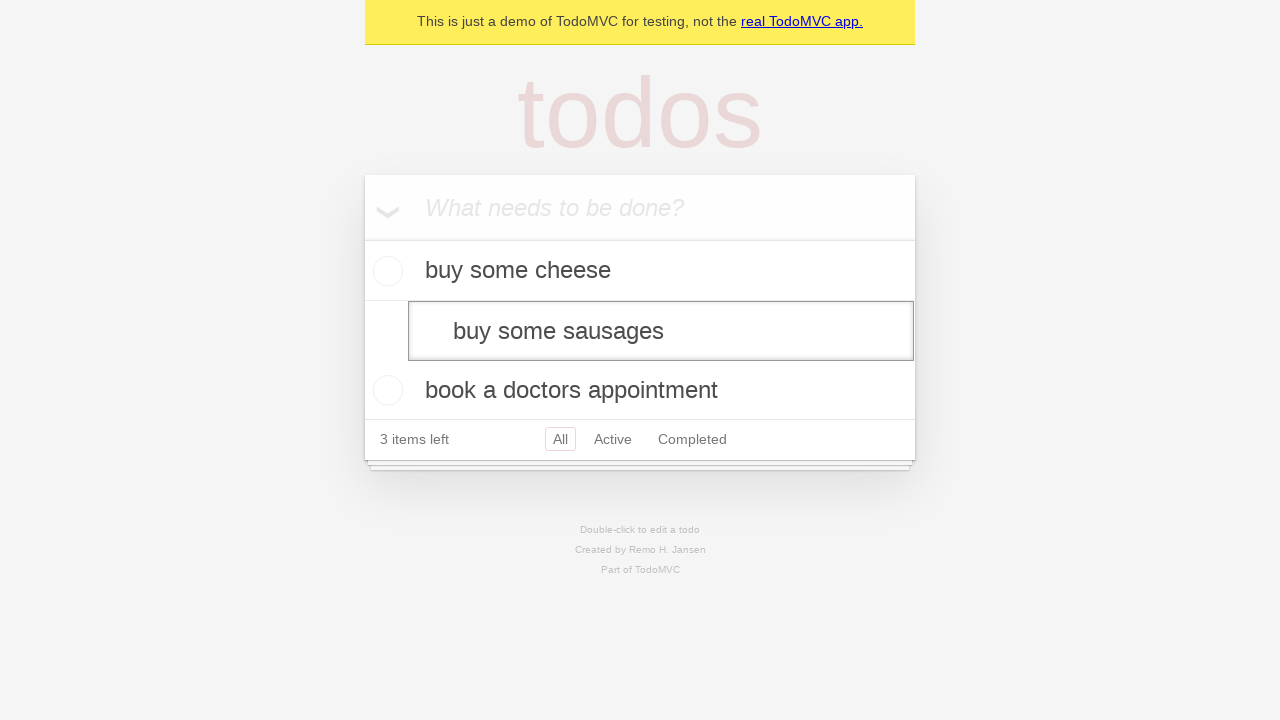

Pressed Enter to save edited todo with text trimmed on [data-testid='todo-item'] >> nth=1 >> internal:role=textbox[name="Edit"i]
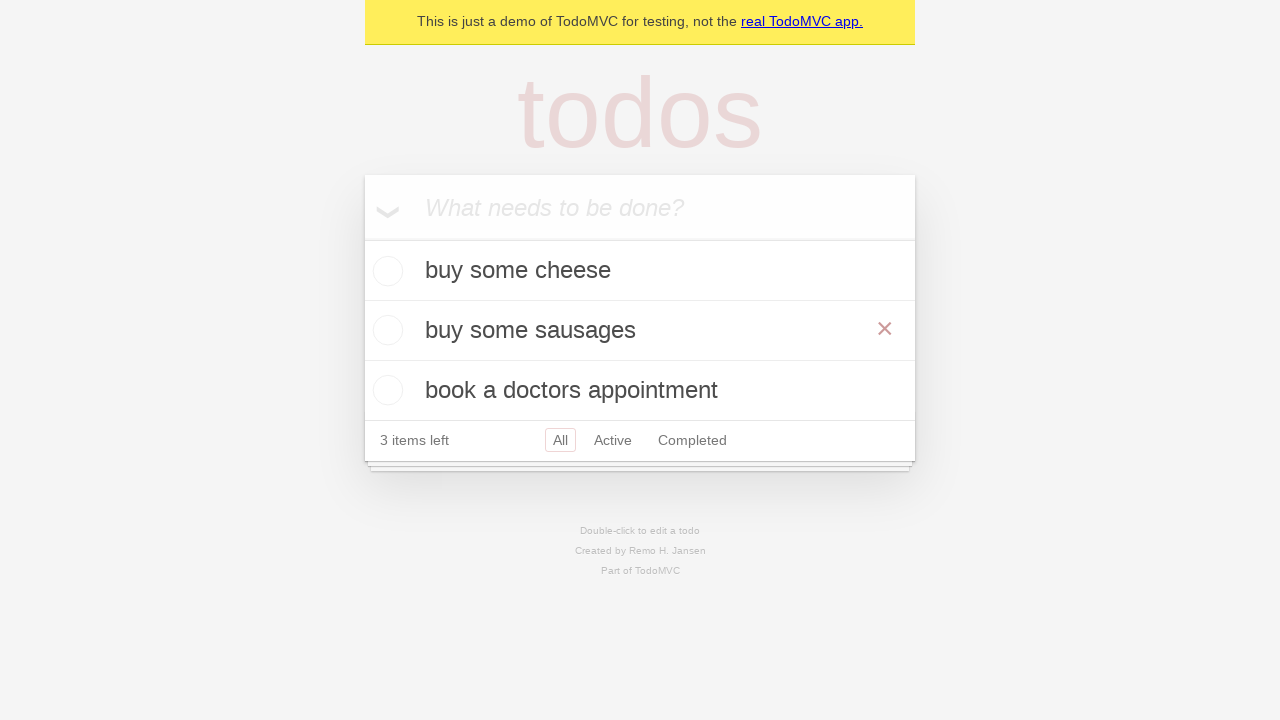

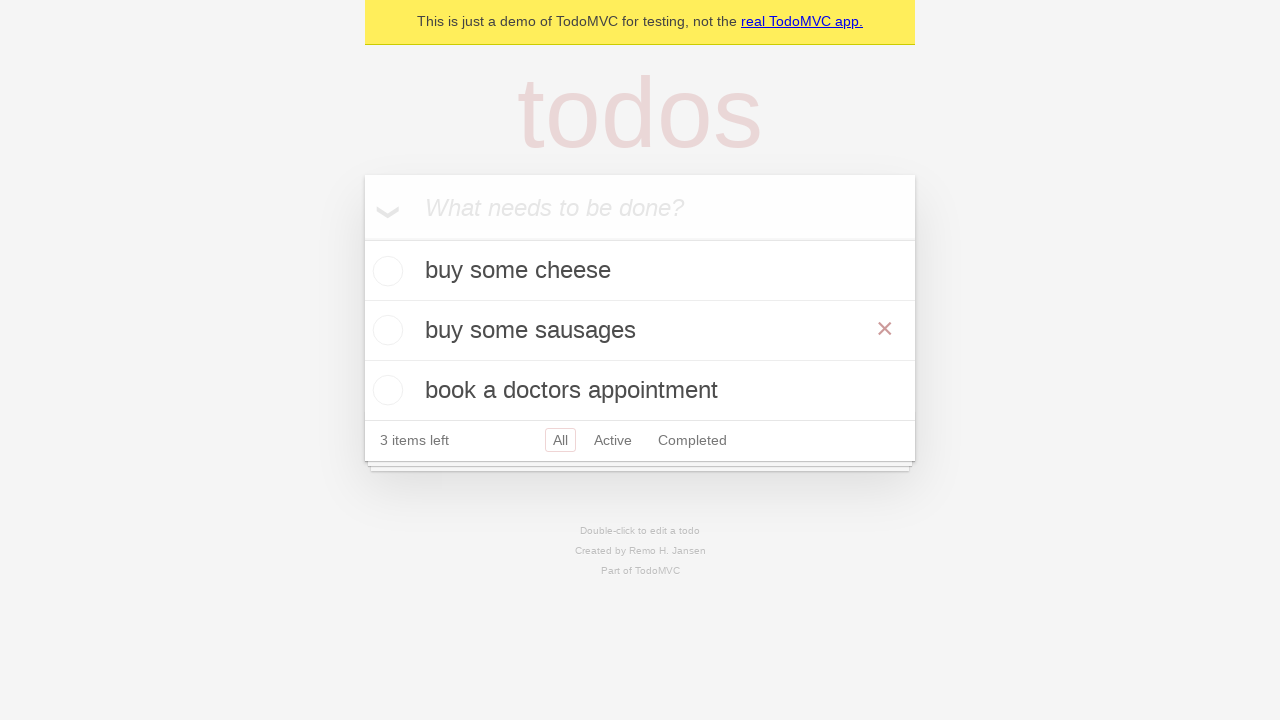